Tests product search and filtering on Ajio.com by searching for "bags", filtering by Men gender, and then filtering by Fashion Bags category.

Starting URL: https://www.ajio.com/

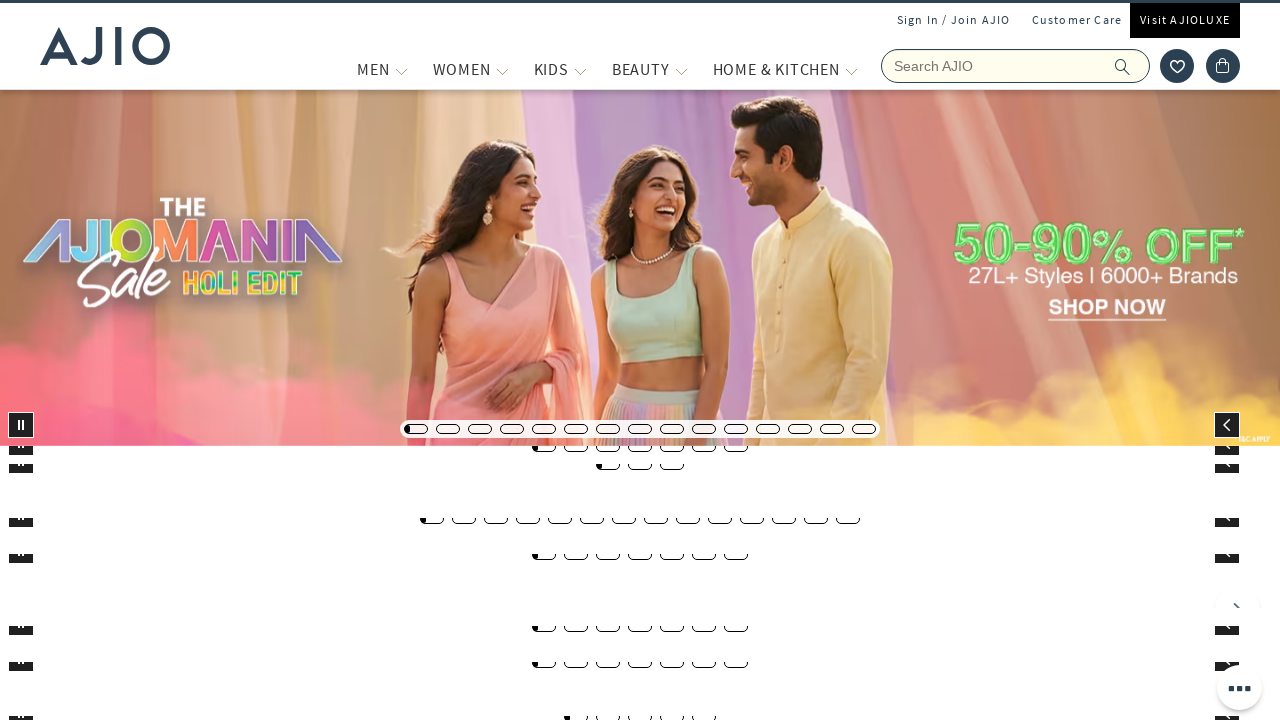

Filled search field with 'bags' on input[name='searchVal']
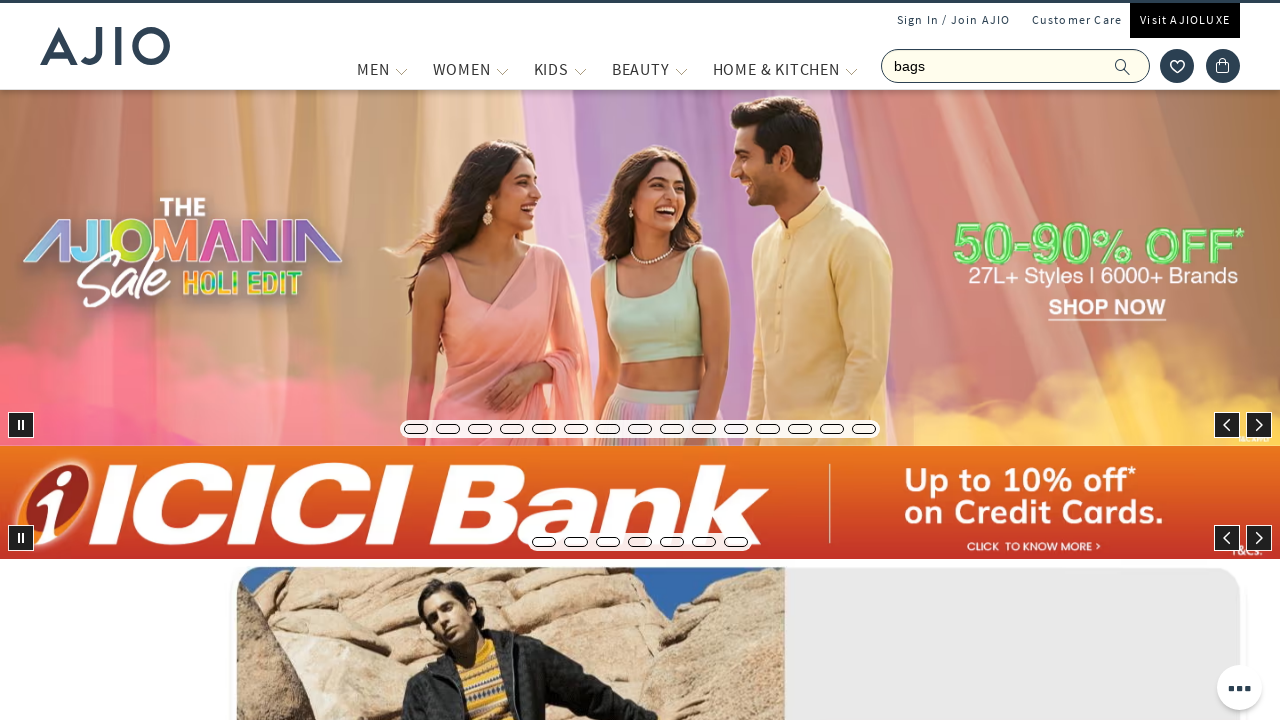

Pressed Enter to search for bags on input[name='searchVal']
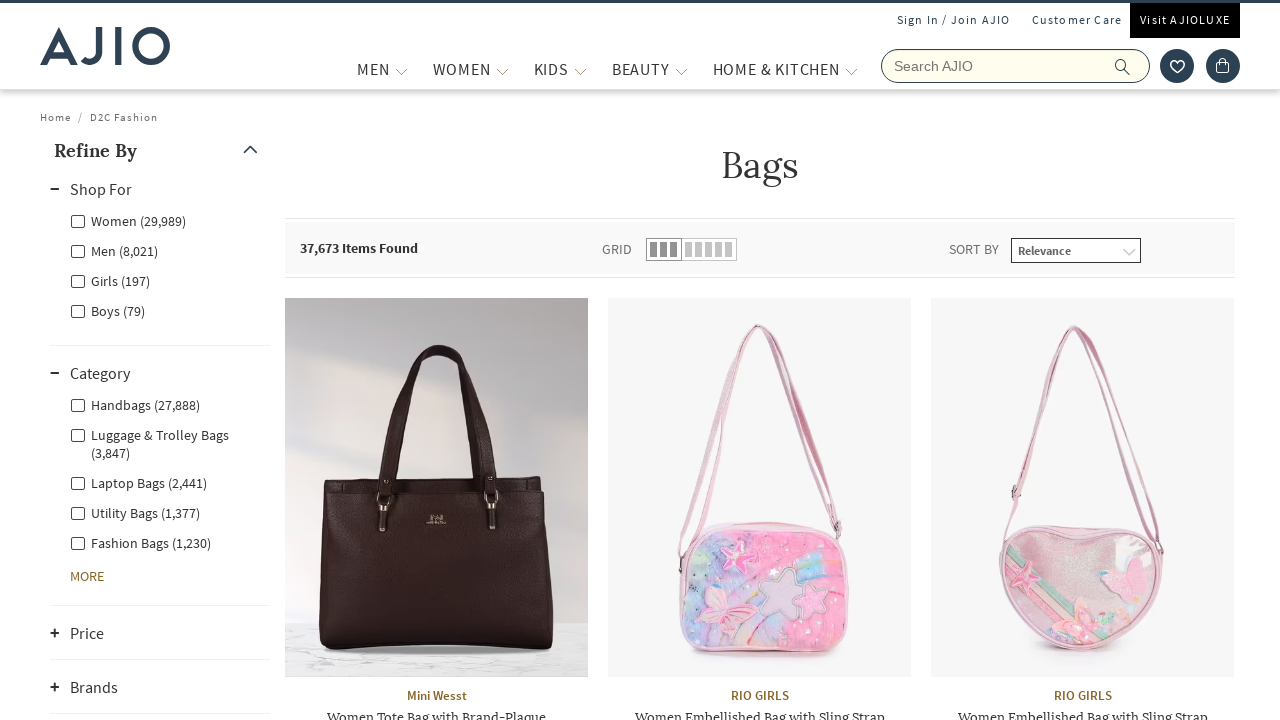

Search results loaded and Men filter became available
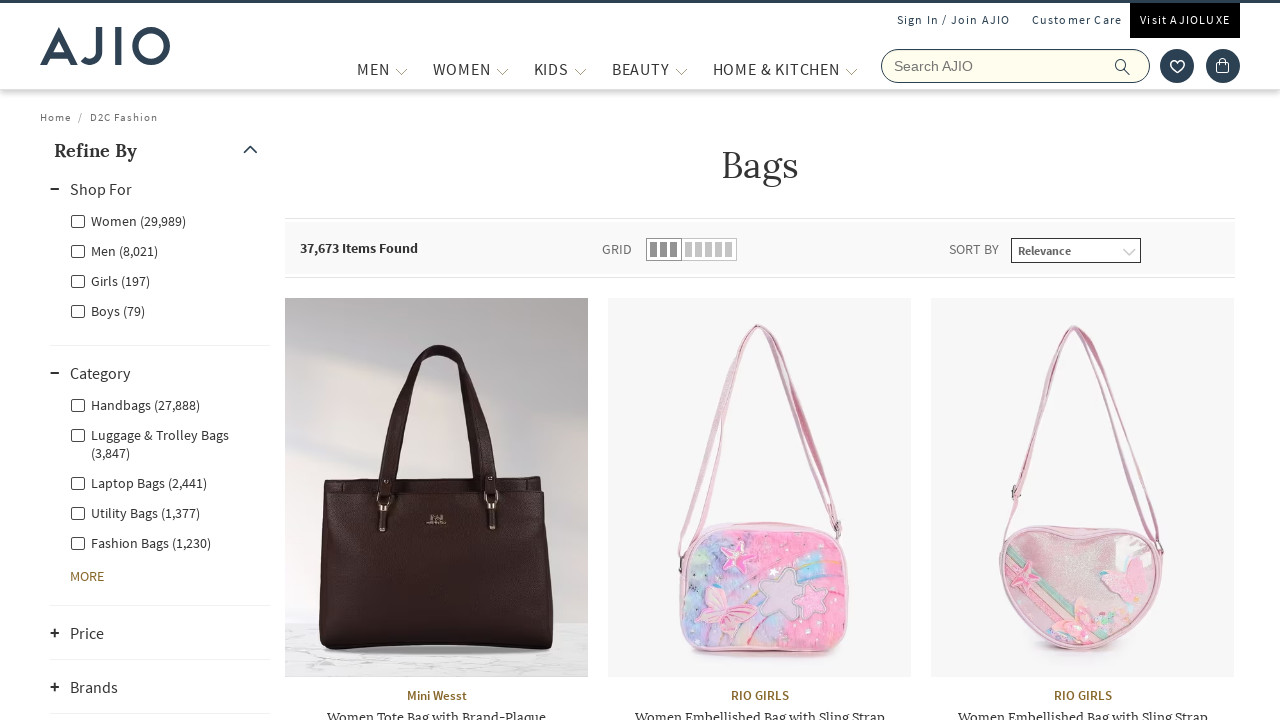

Clicked Men gender filter at (114, 250) on label[for='Men']
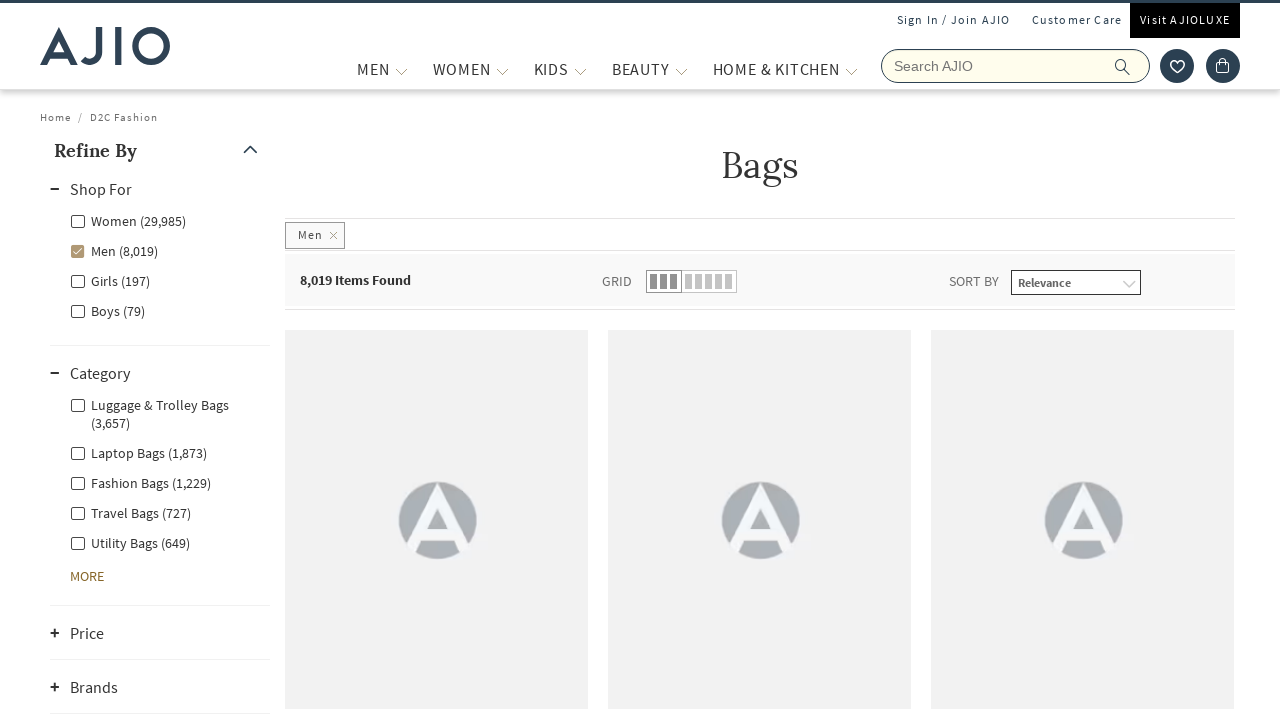

Waited for Men gender filter to apply
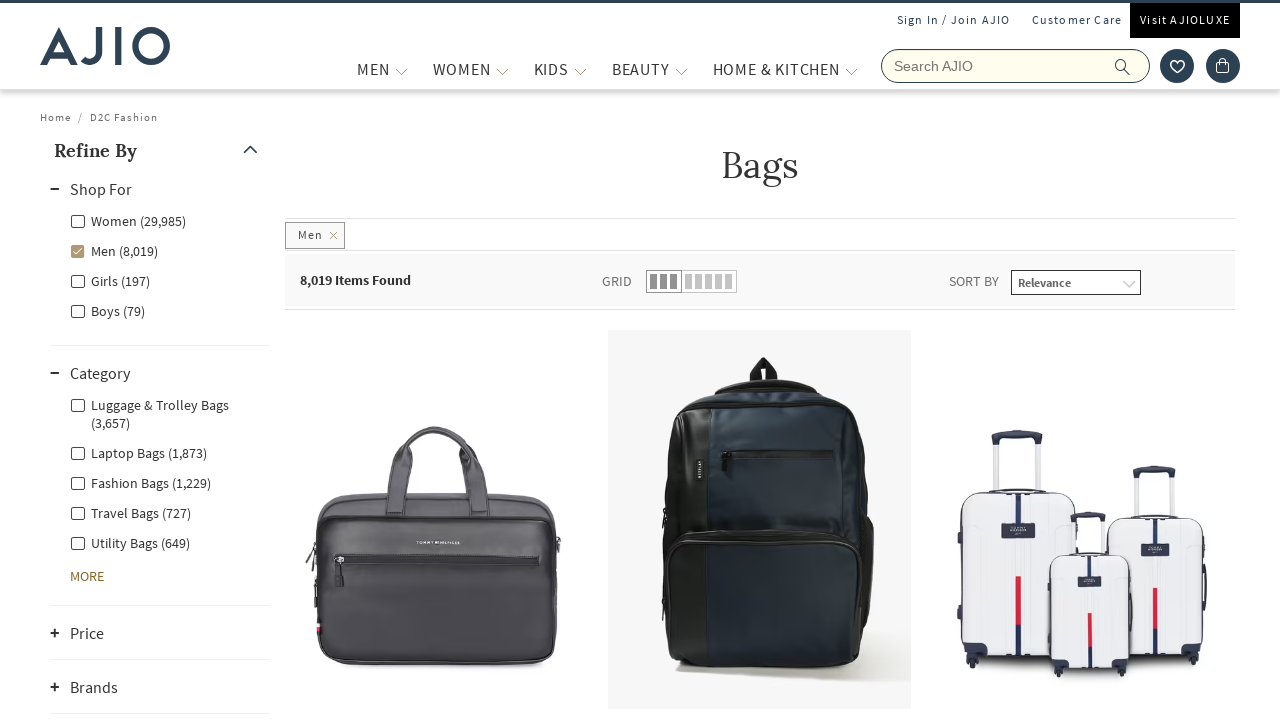

Clicked Fashion Bags category filter at (140, 482) on label[for='Men - Fashion Bags']
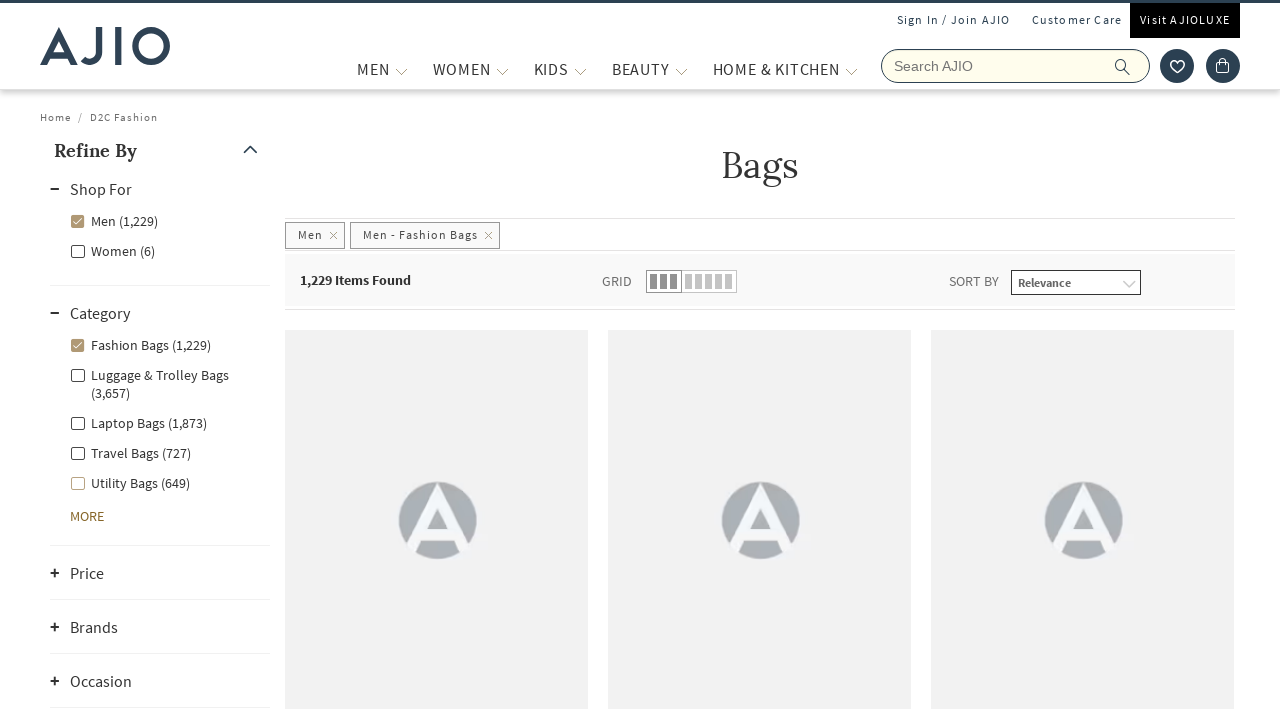

Filtered results loaded with product count displayed
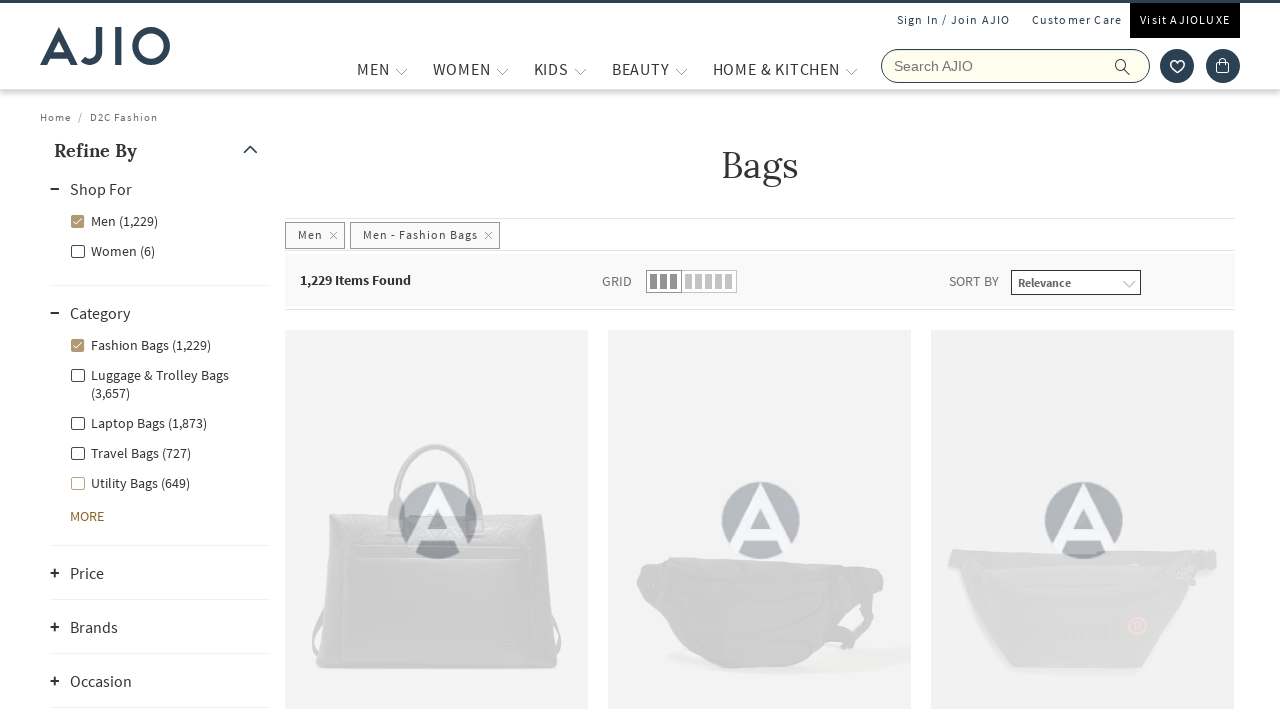

Product brand elements loaded
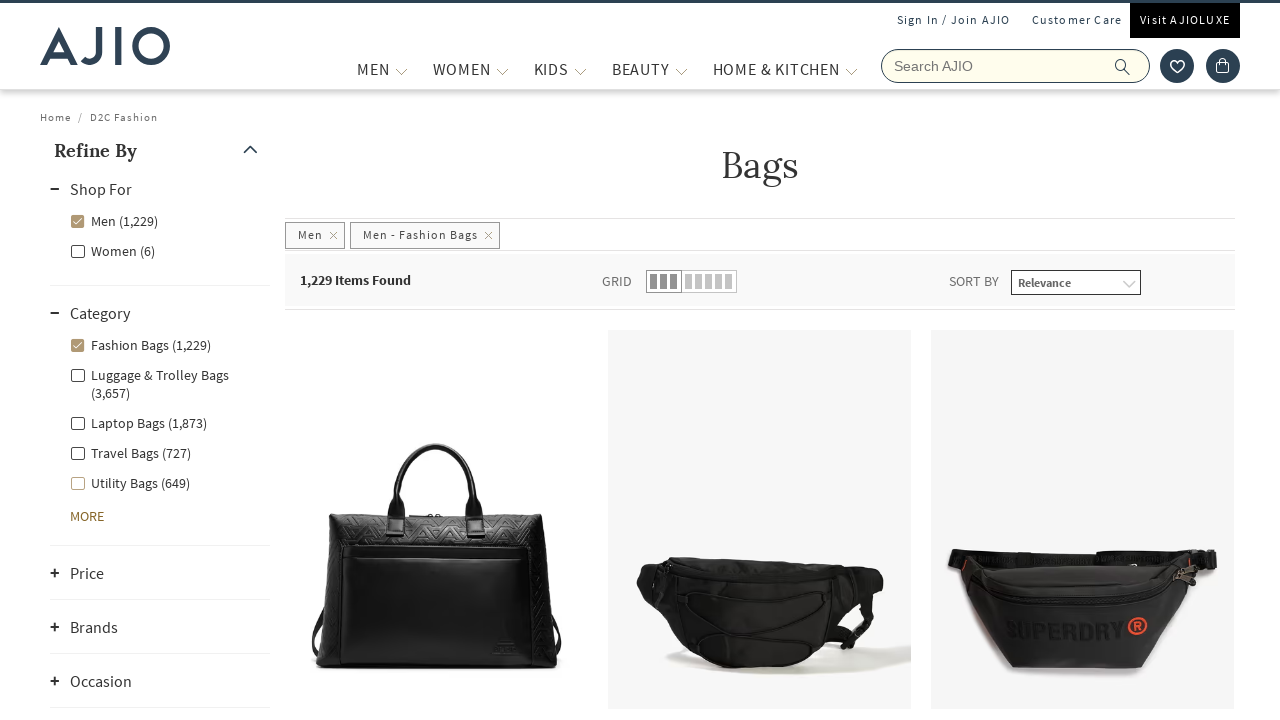

Product name elements loaded - all filters applied successfully
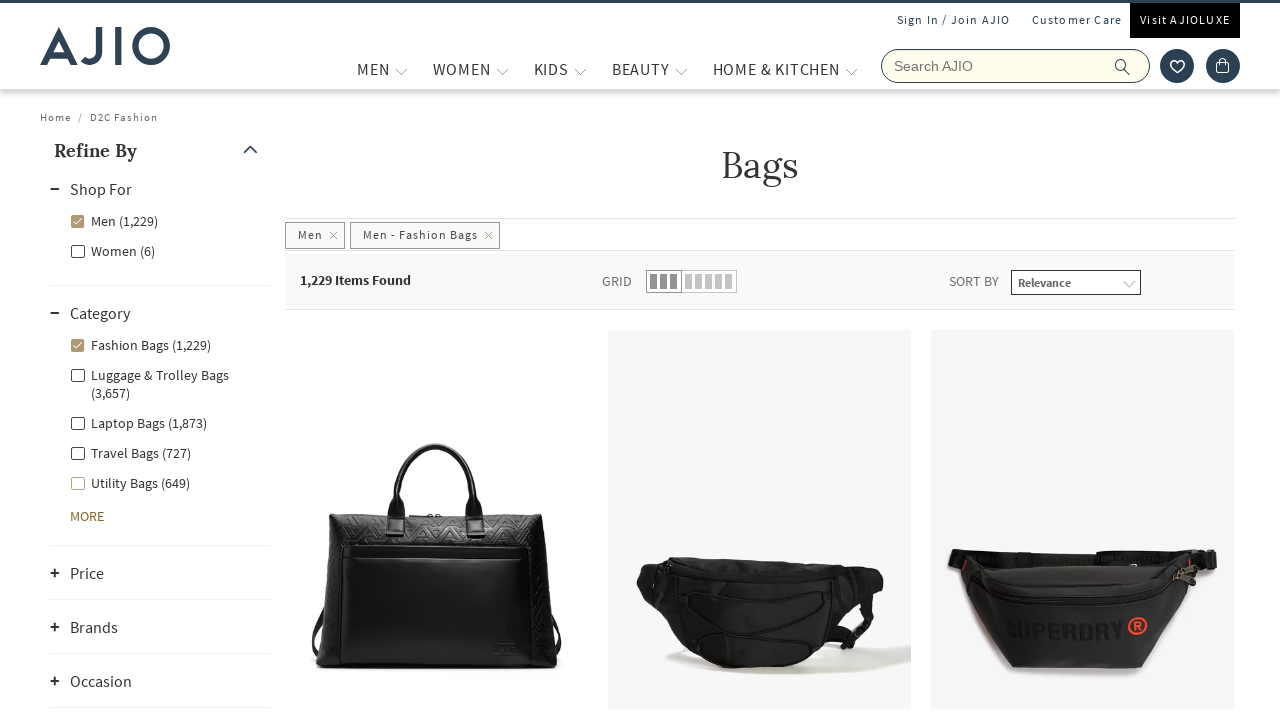

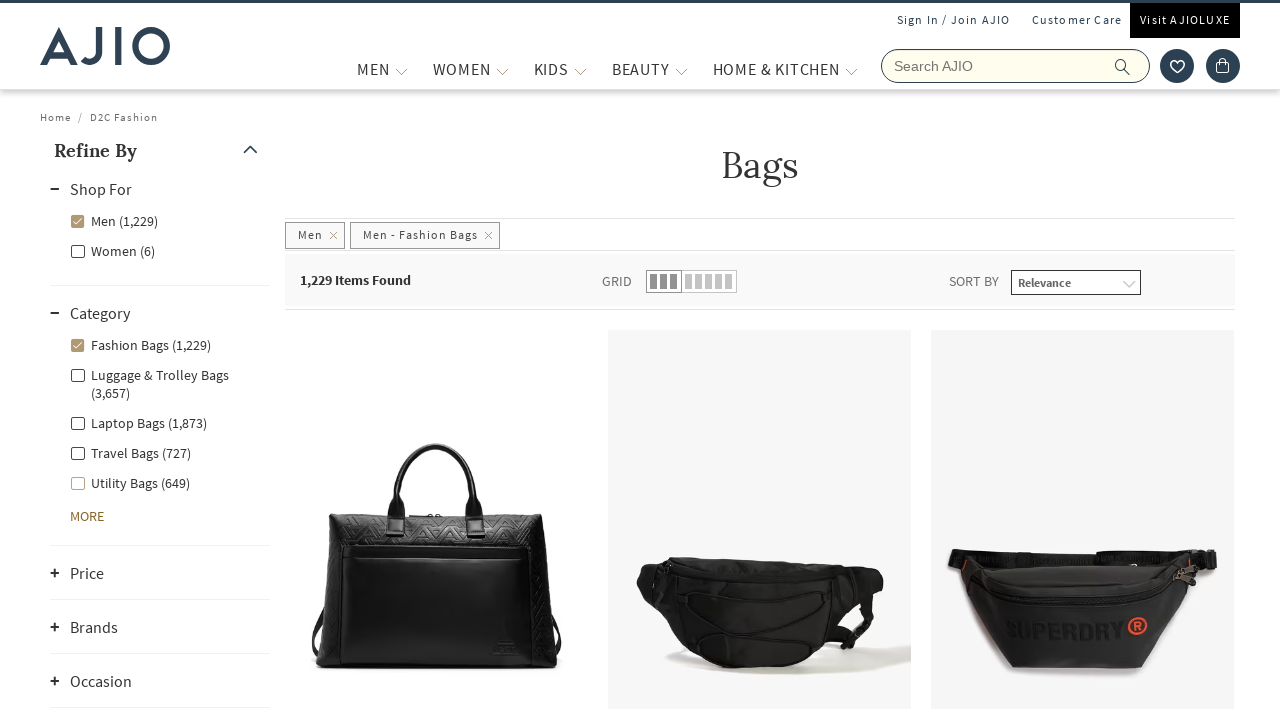